Tests window handling by clicking a link that opens a new browser window, switching to that new window, verifying it opened, then closing it and switching back to the original window.

Starting URL: https://the-internet.herokuapp.com/windows

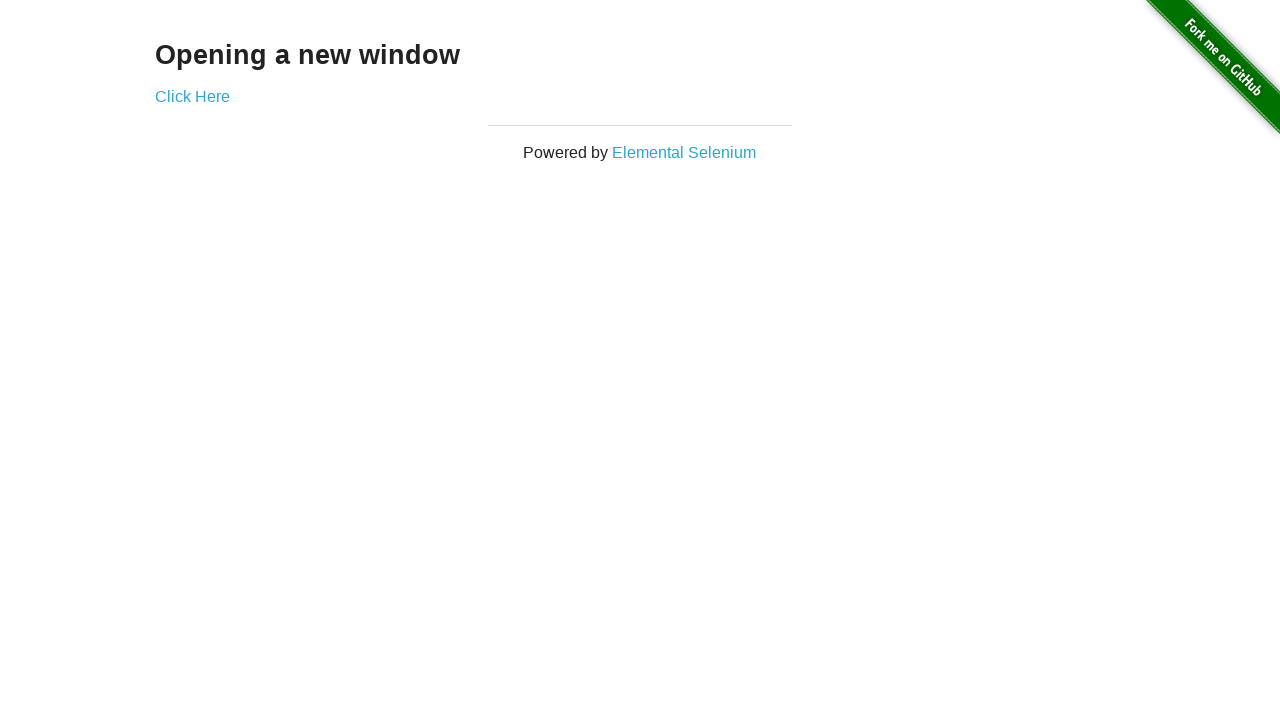

Clicked 'Click Here' link to open new window at (192, 96) on a:has-text('Click Here')
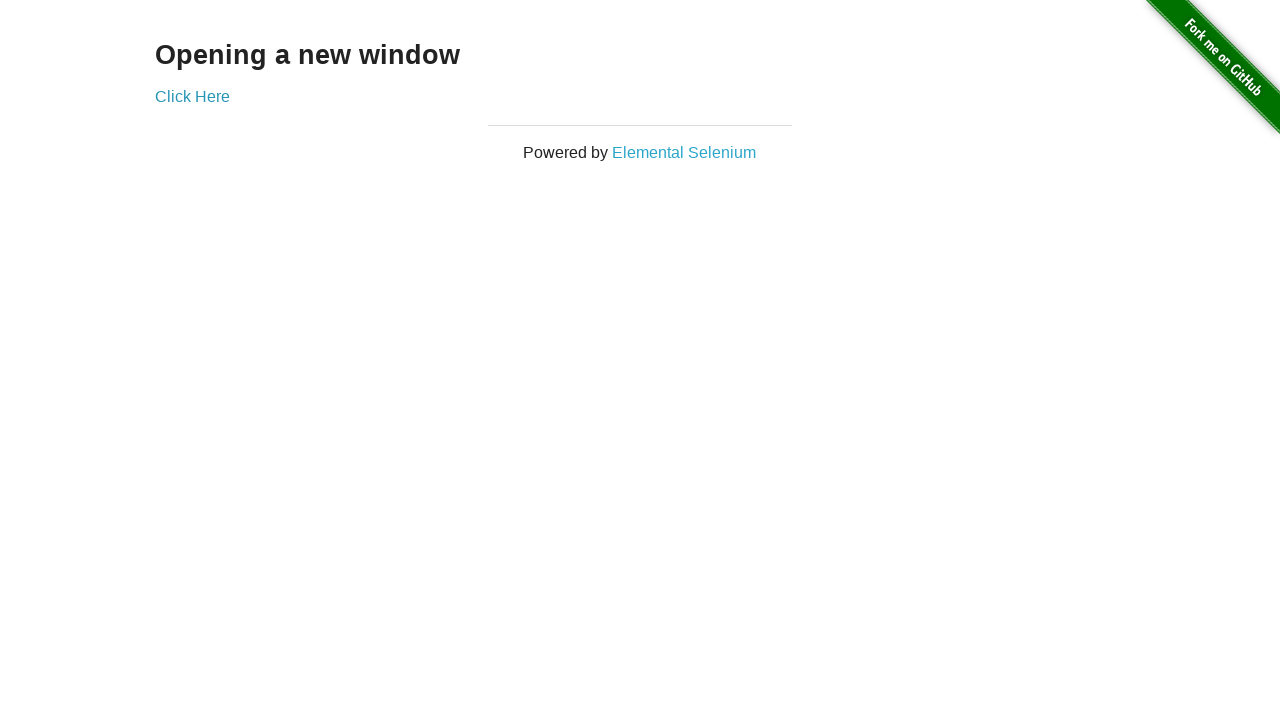

New browser window opened and captured
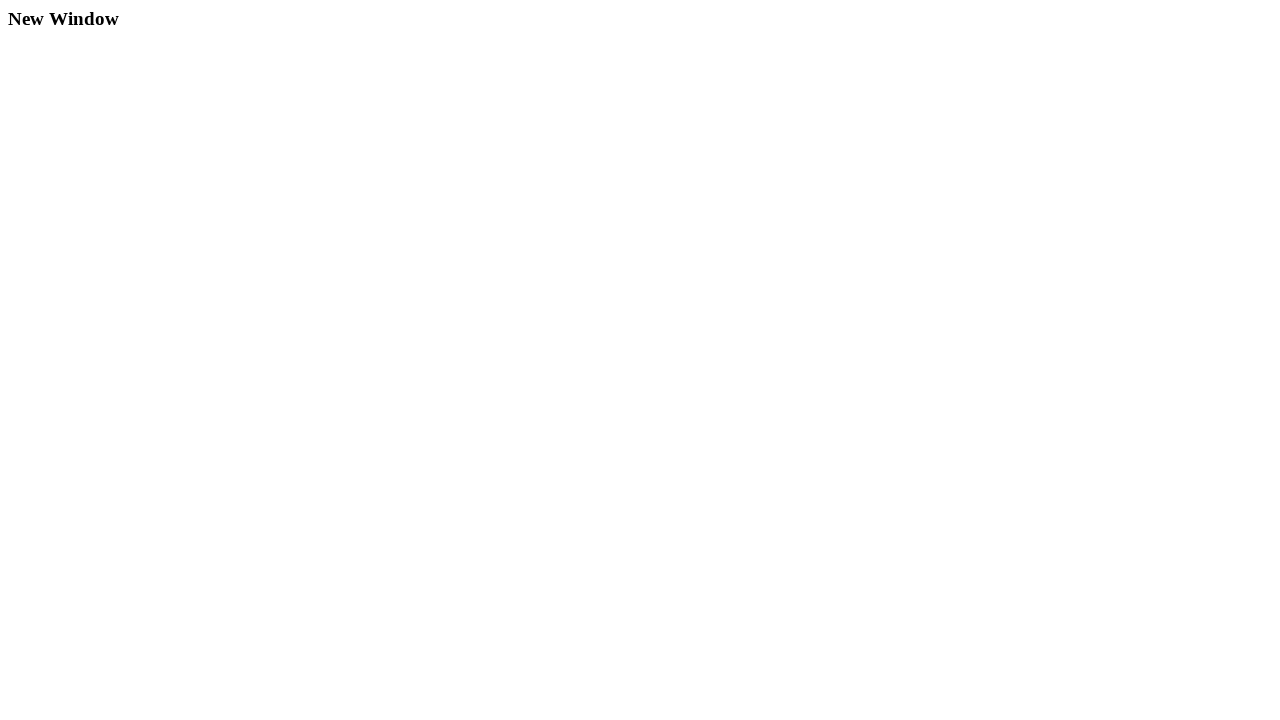

New window finished loading
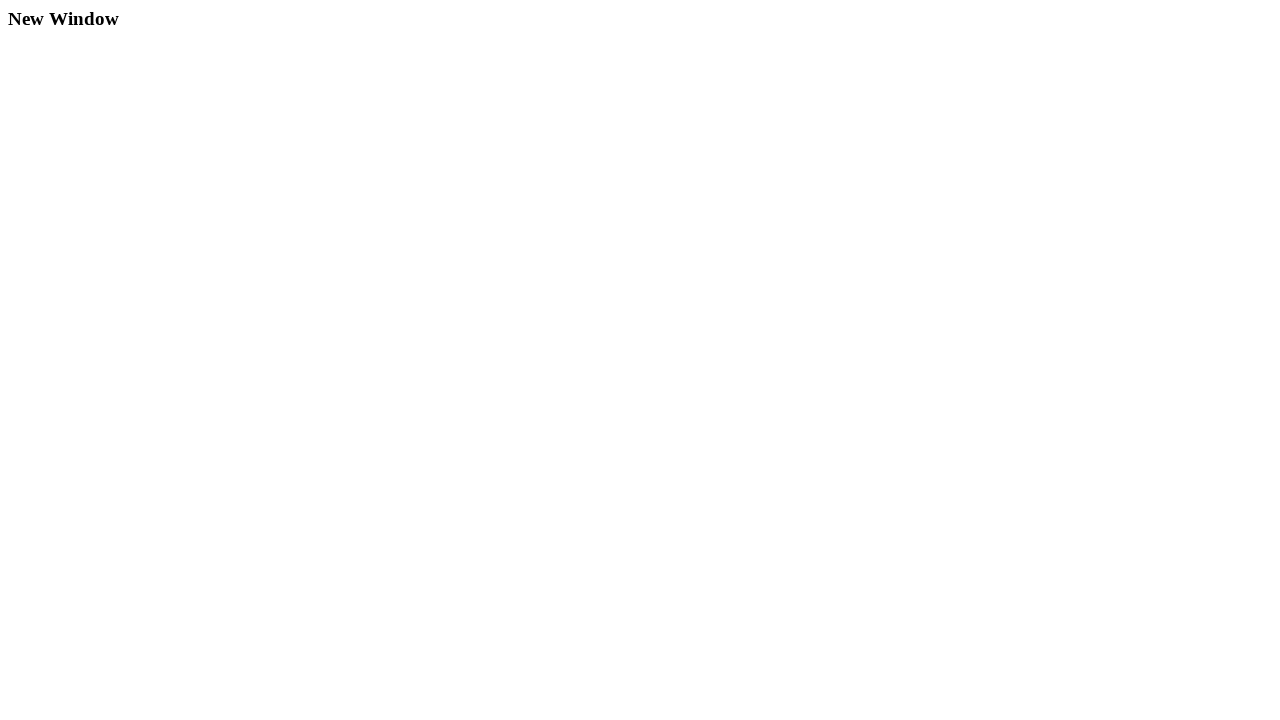

Retrieved new window title: New Window
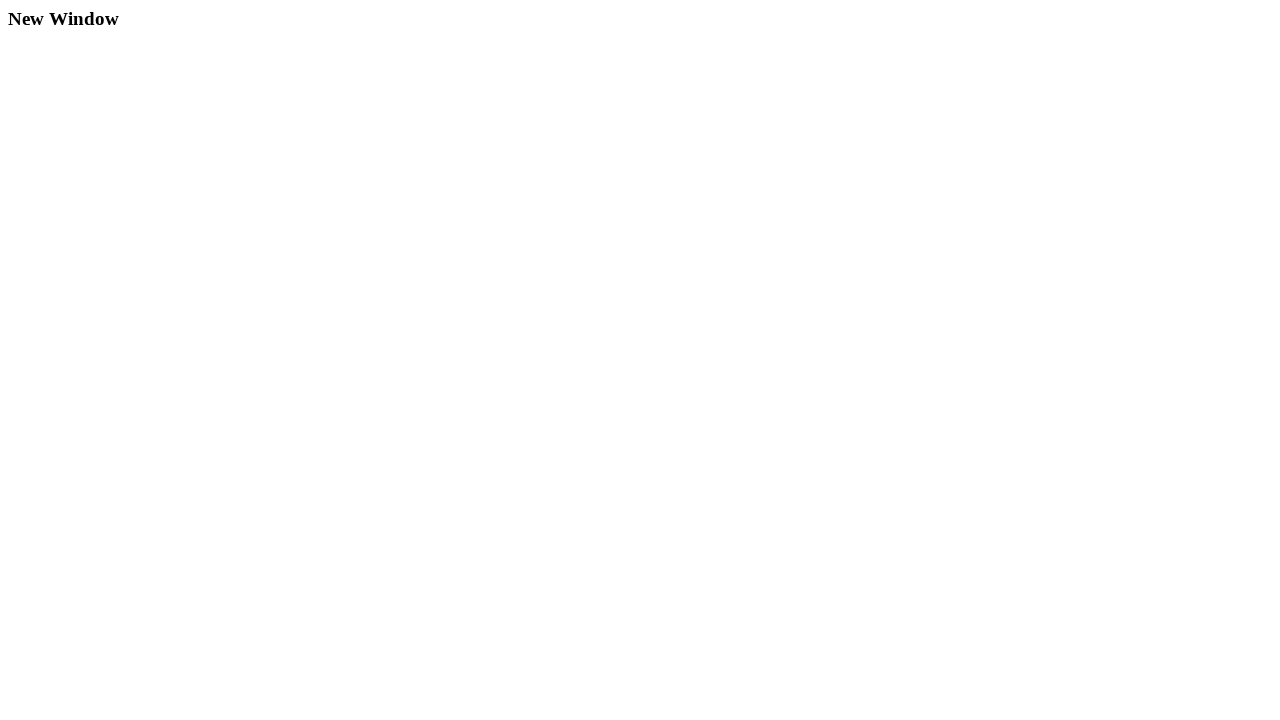

Closed new window
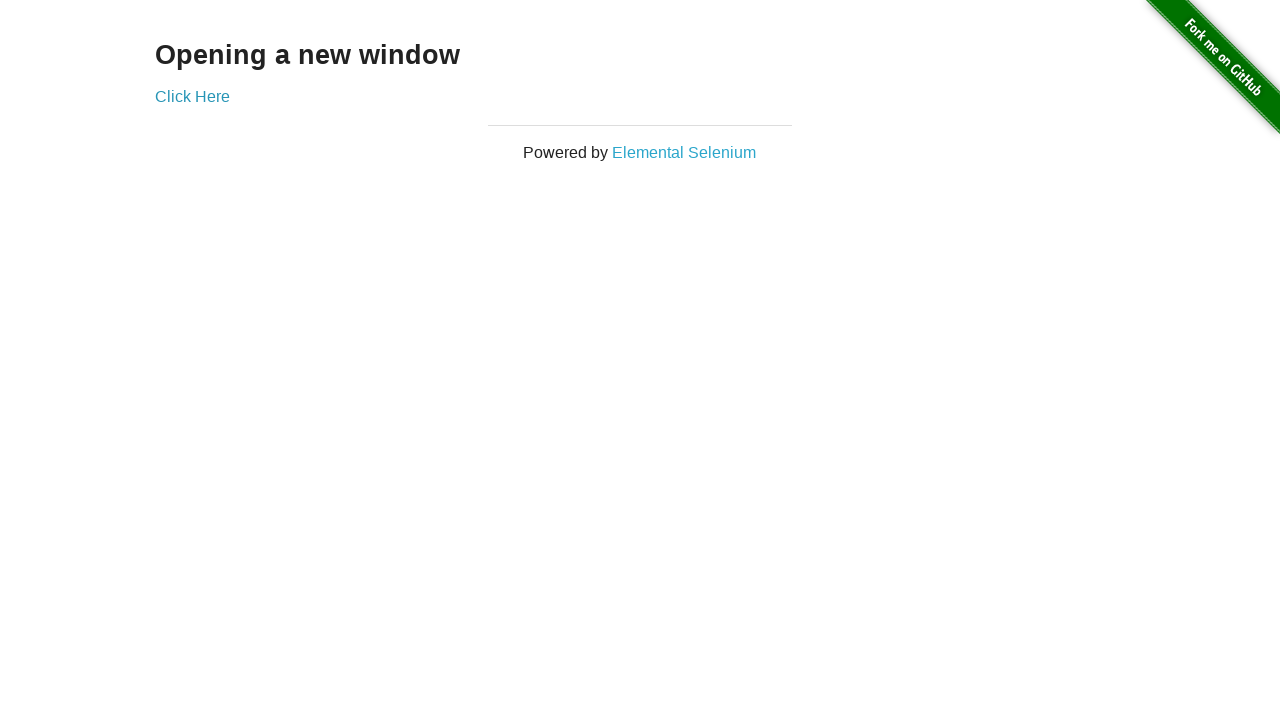

Switched back to original window and verified it still contains expected elements
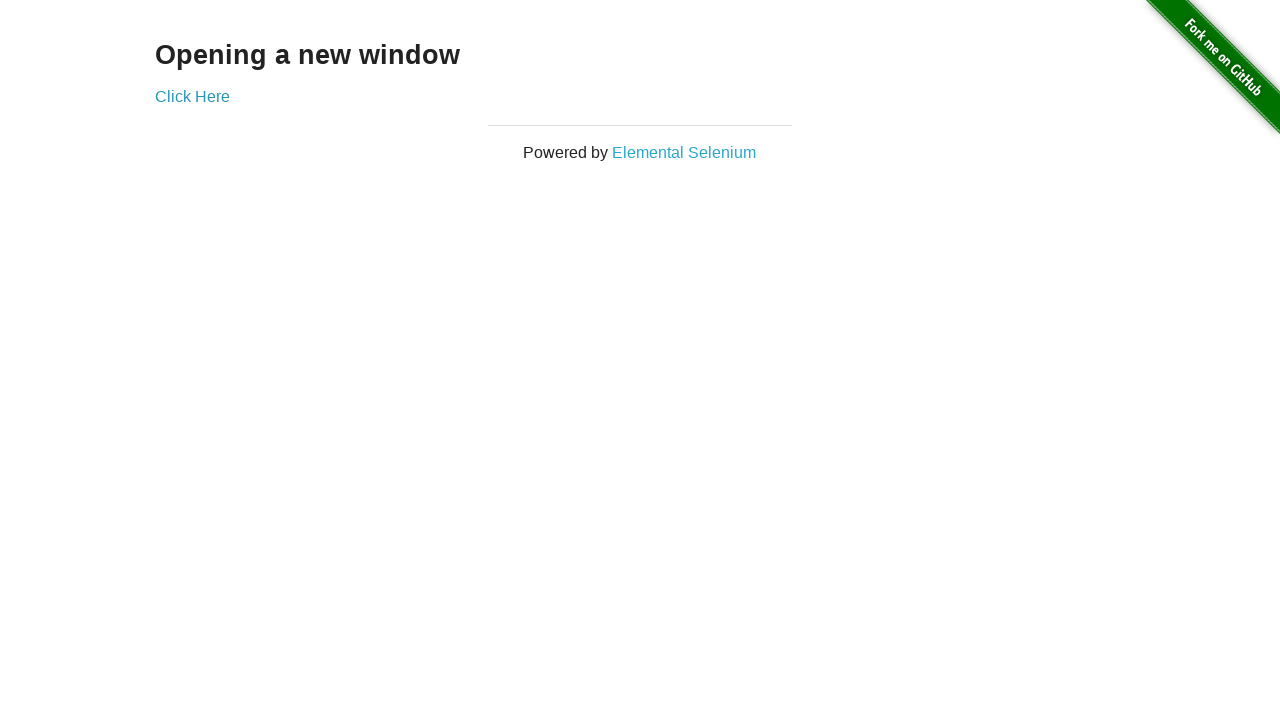

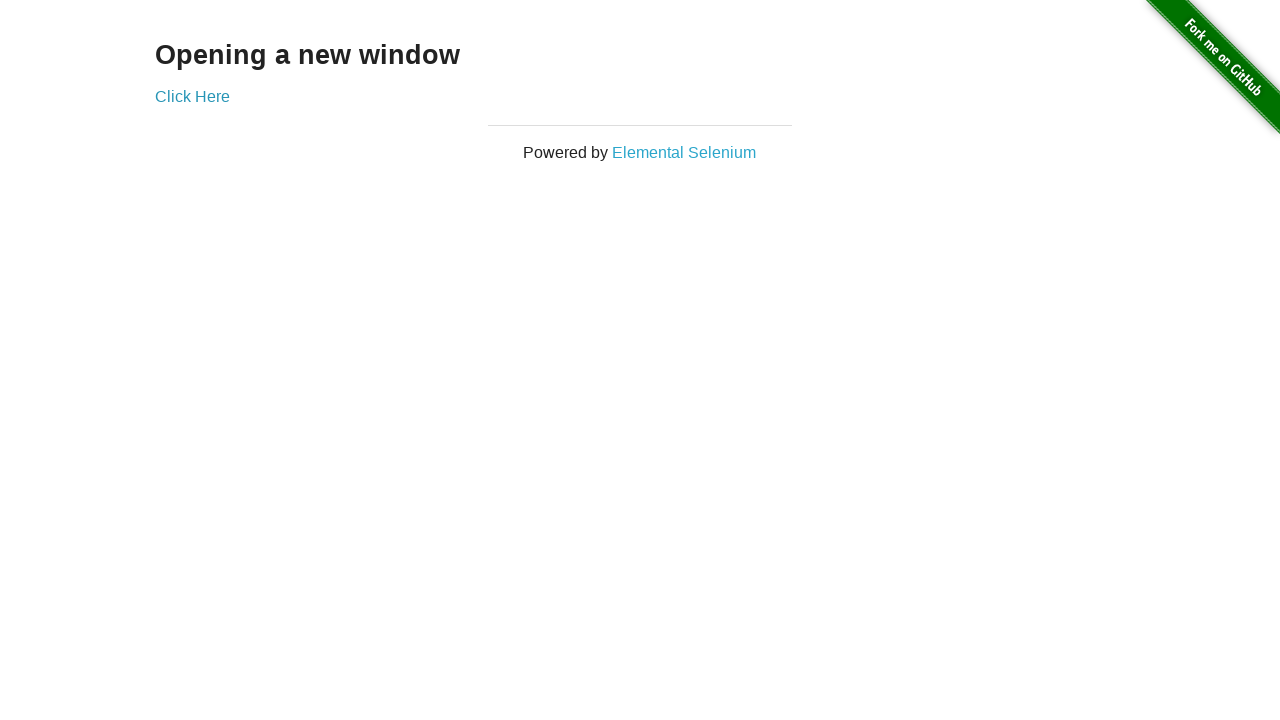